Tests drag and drop functionality on jQuery UI demo page by dragging an element and dropping it onto a target droppable area within an iframe

Starting URL: https://jqueryui.com/droppable/

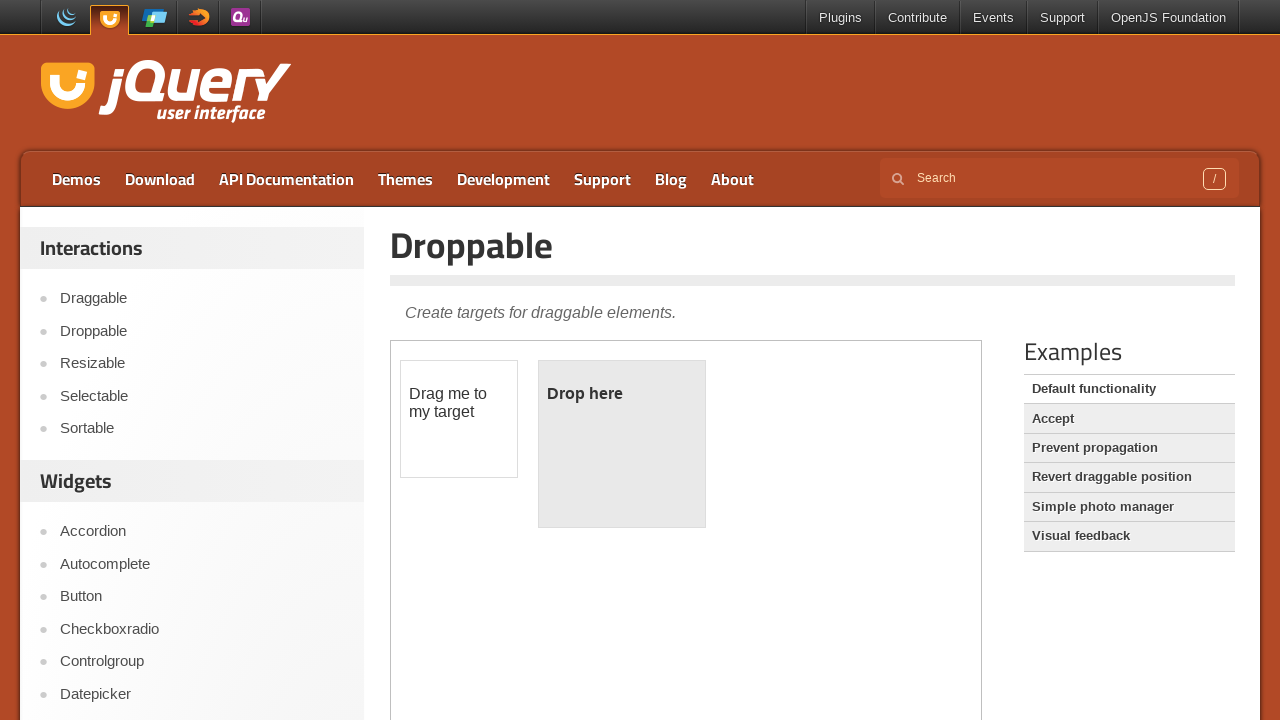

Located and switched to the iframe containing the drag and drop demo
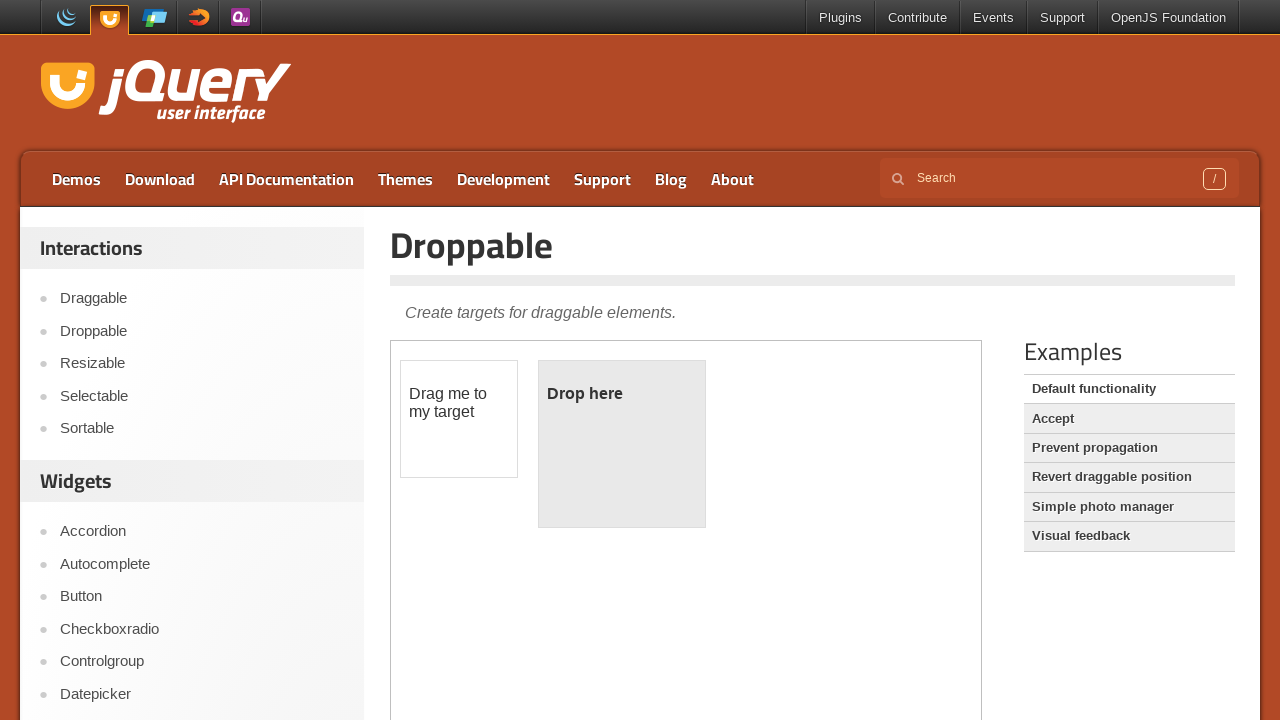

Located the draggable element
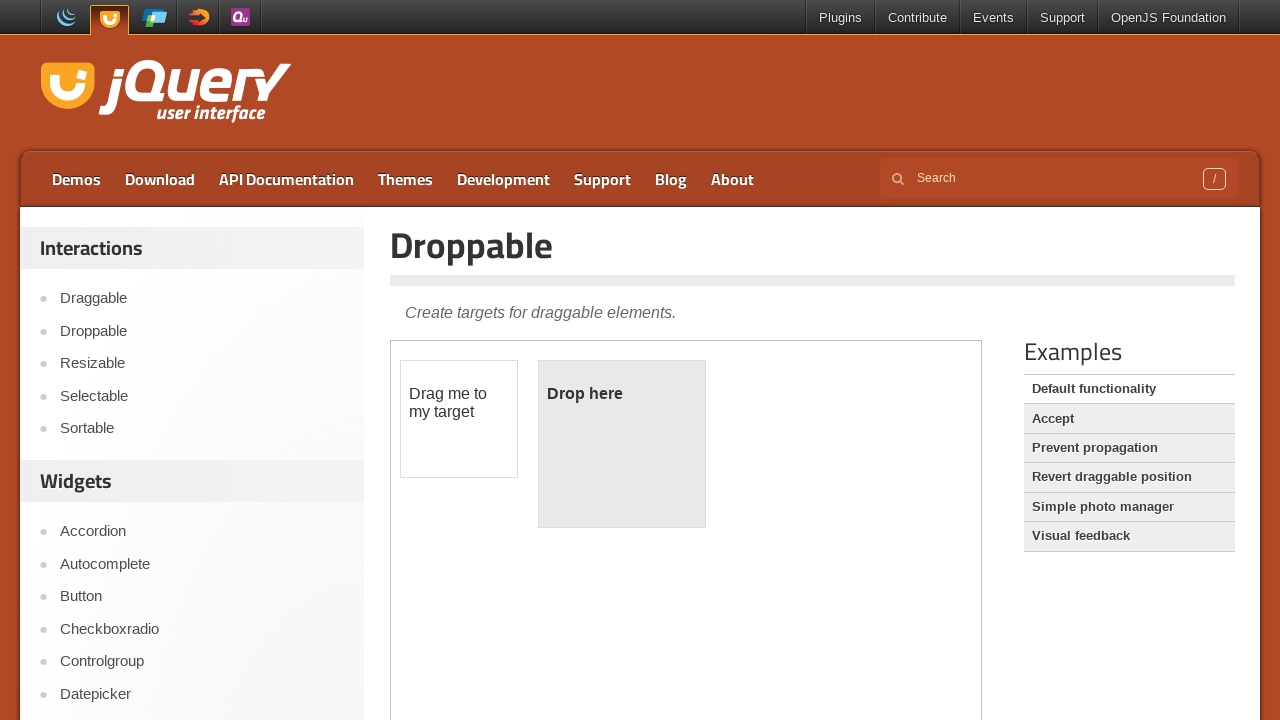

Located the droppable target element
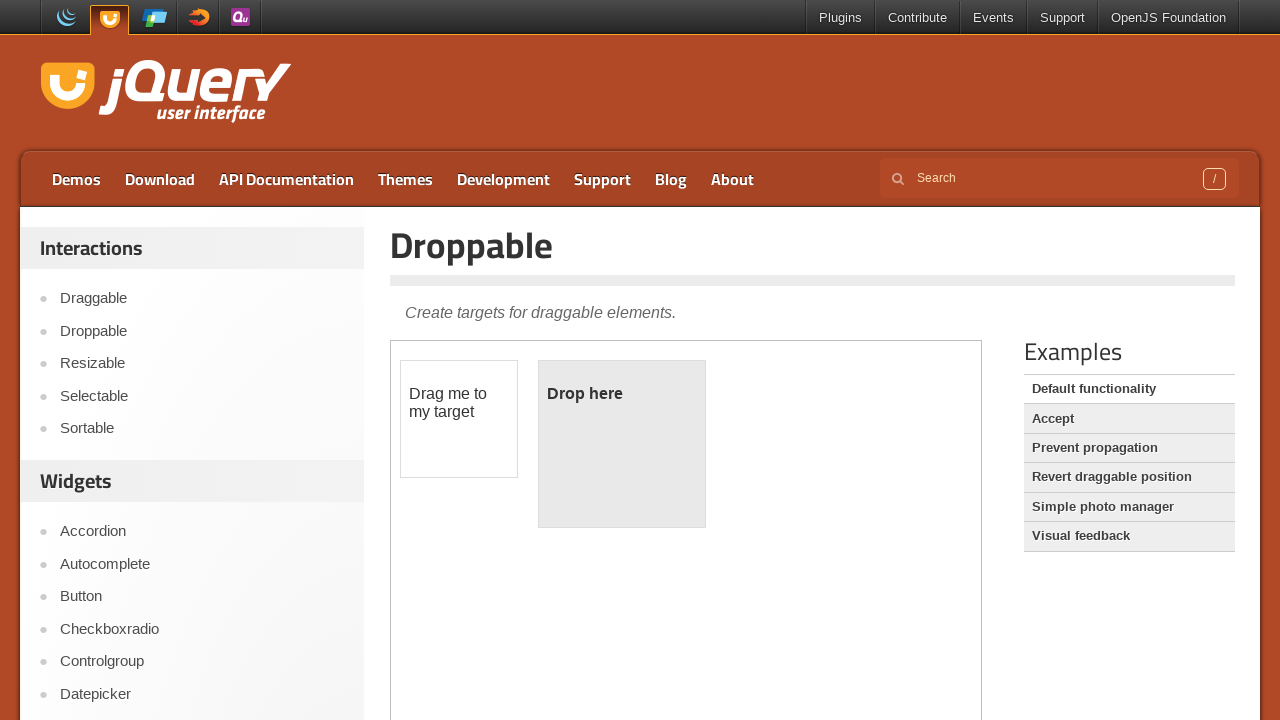

Dragged the draggable element and dropped it onto the droppable target area at (622, 444)
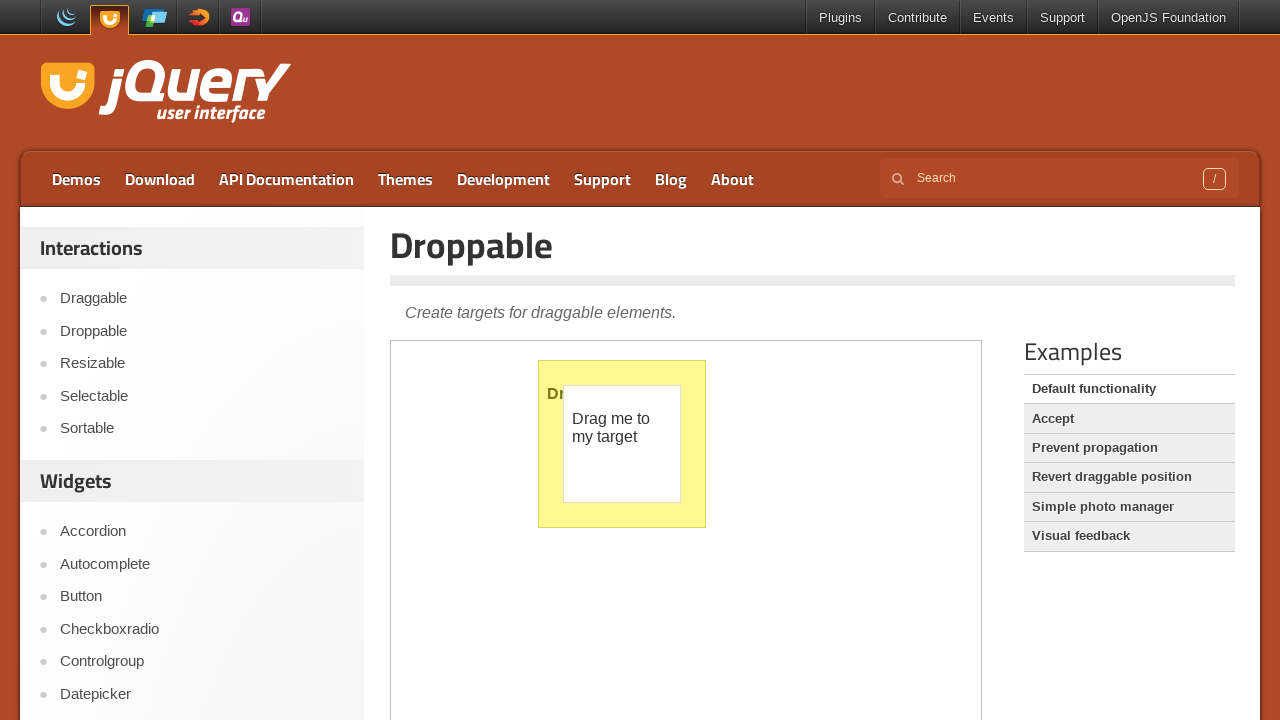

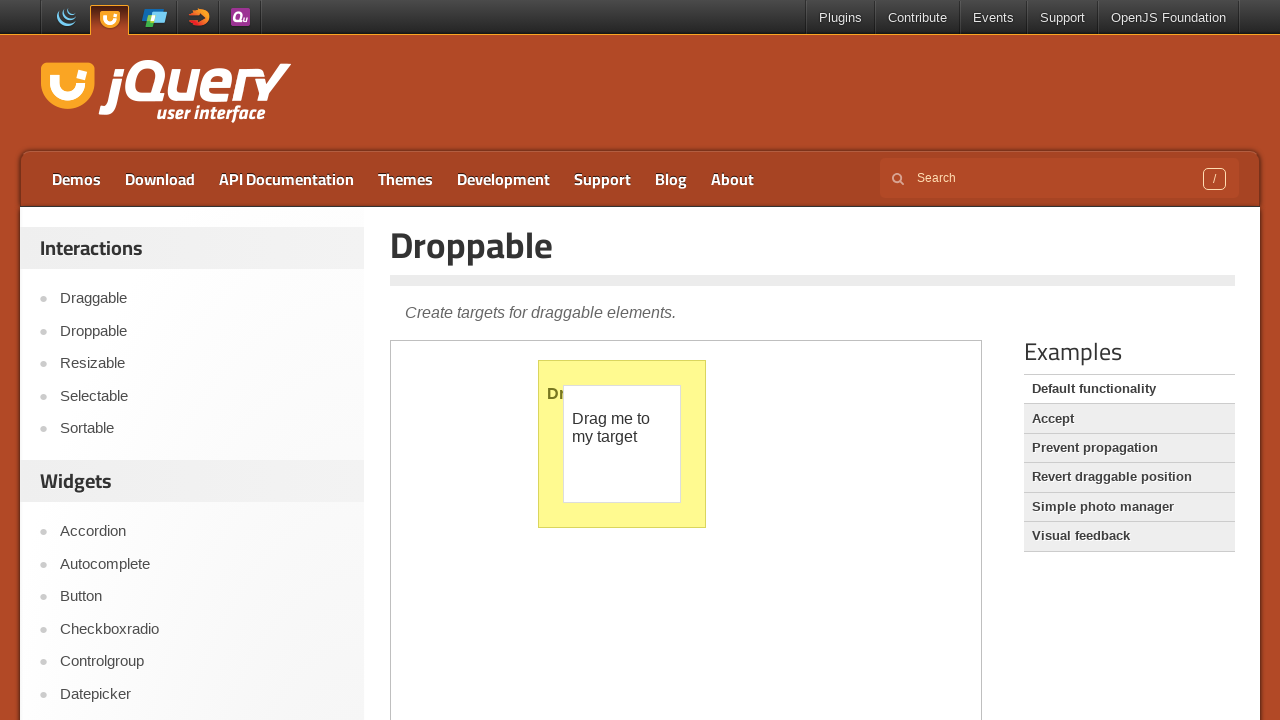